Tests the DemoQA website by navigating to the Elements section, then to the Broken Links - Images page, and verifies that images are loaded on the page.

Starting URL: https://demoqa.com/

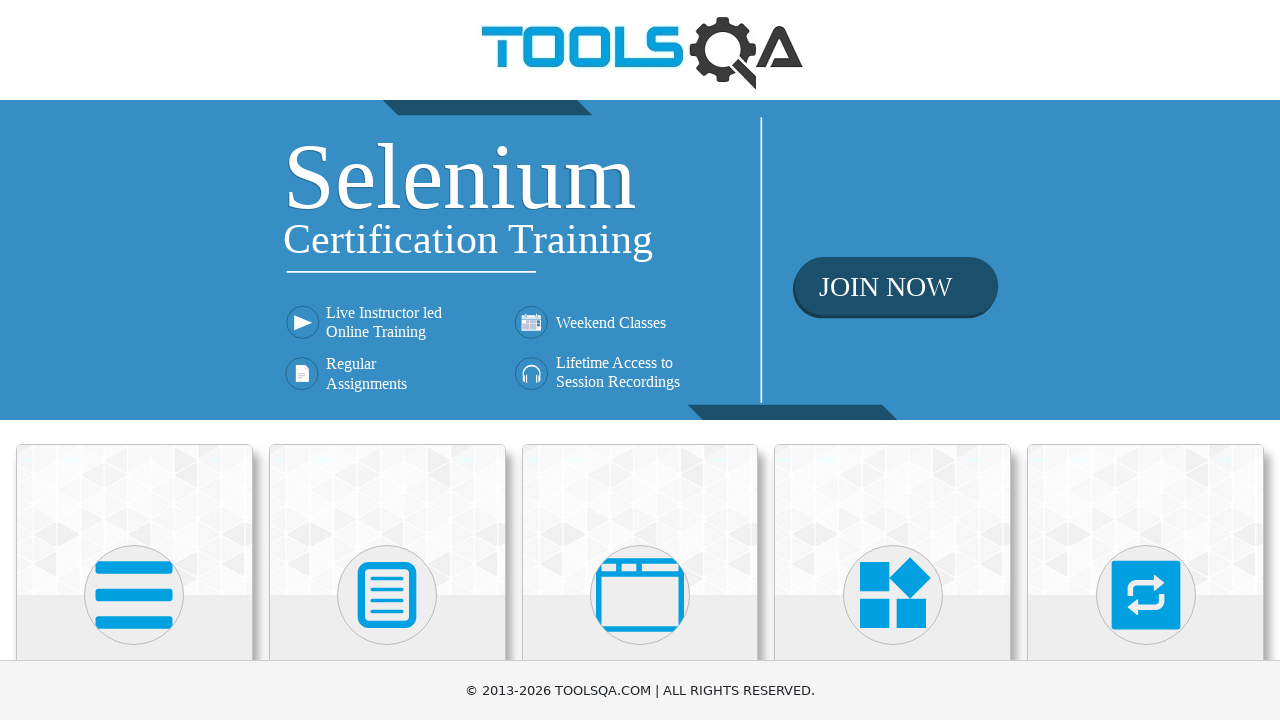

Clicked on 'Elements' card at (134, 360) on xpath=//h5[text()='Elements']
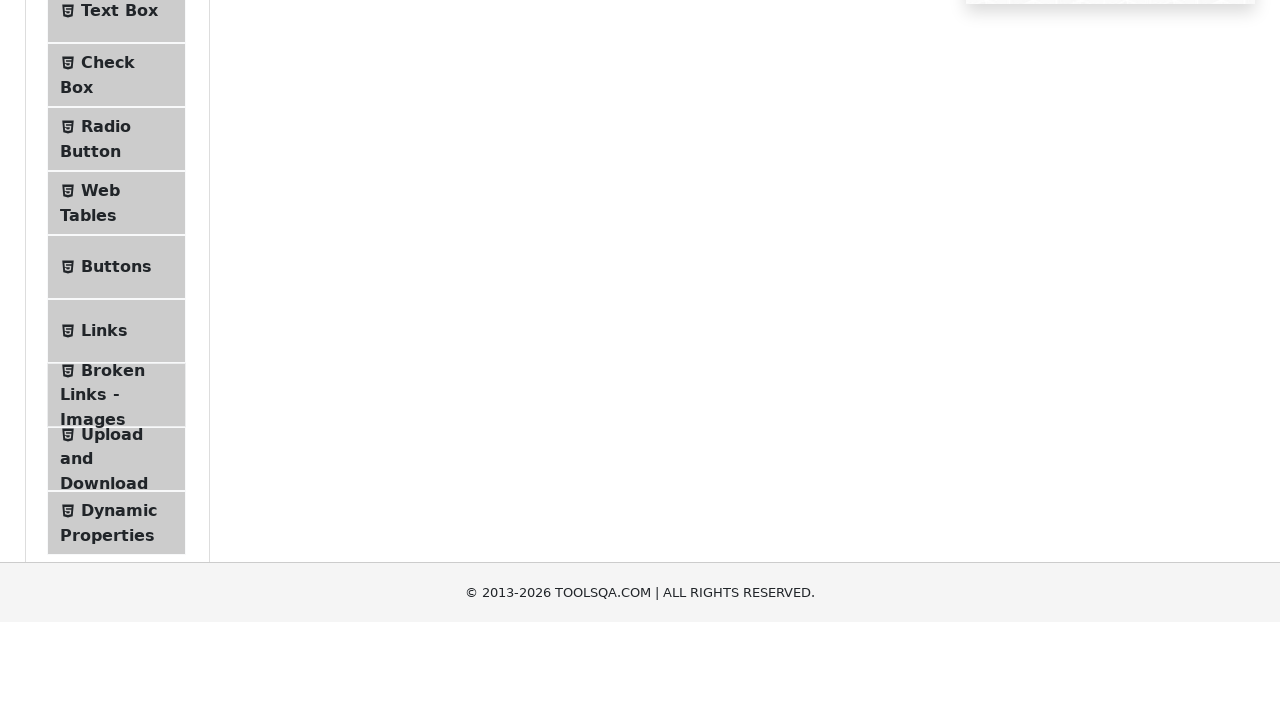

Waited for 'Broken Links - Images' menu item to be visible
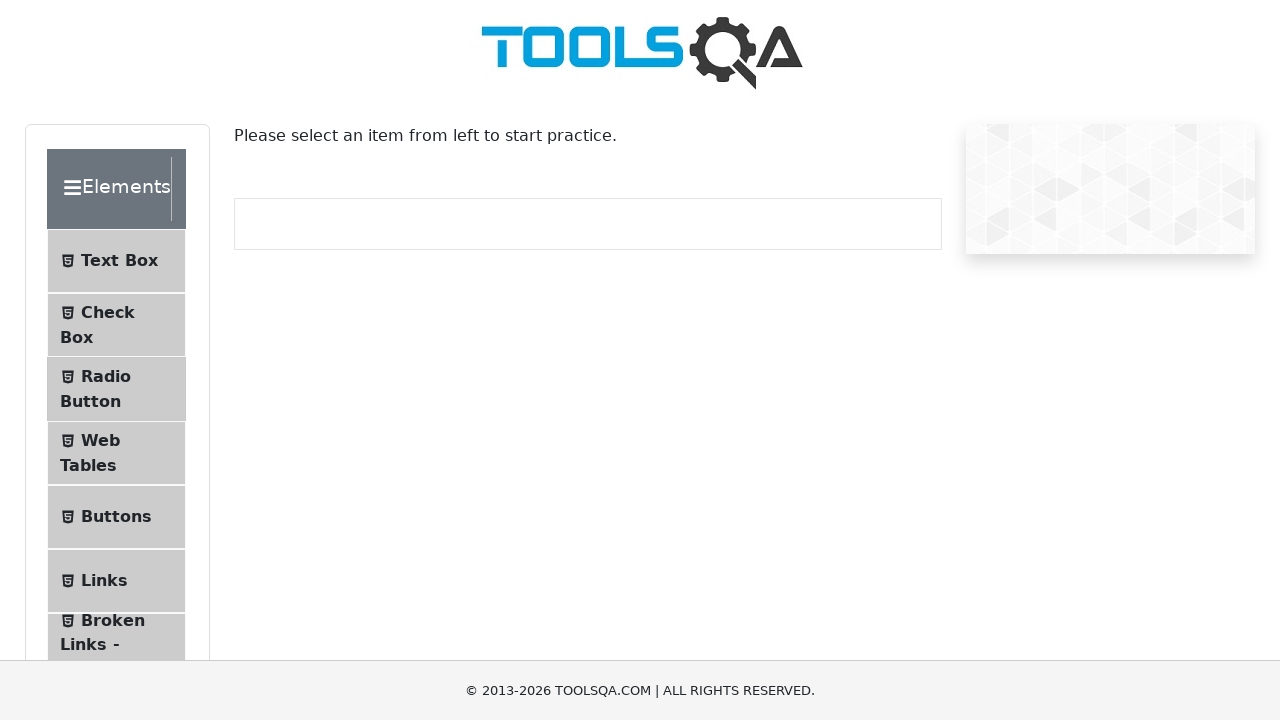

Clicked on 'Broken Links - Images' menu item at (113, 620) on xpath=//span[text()='Broken Links - Images']
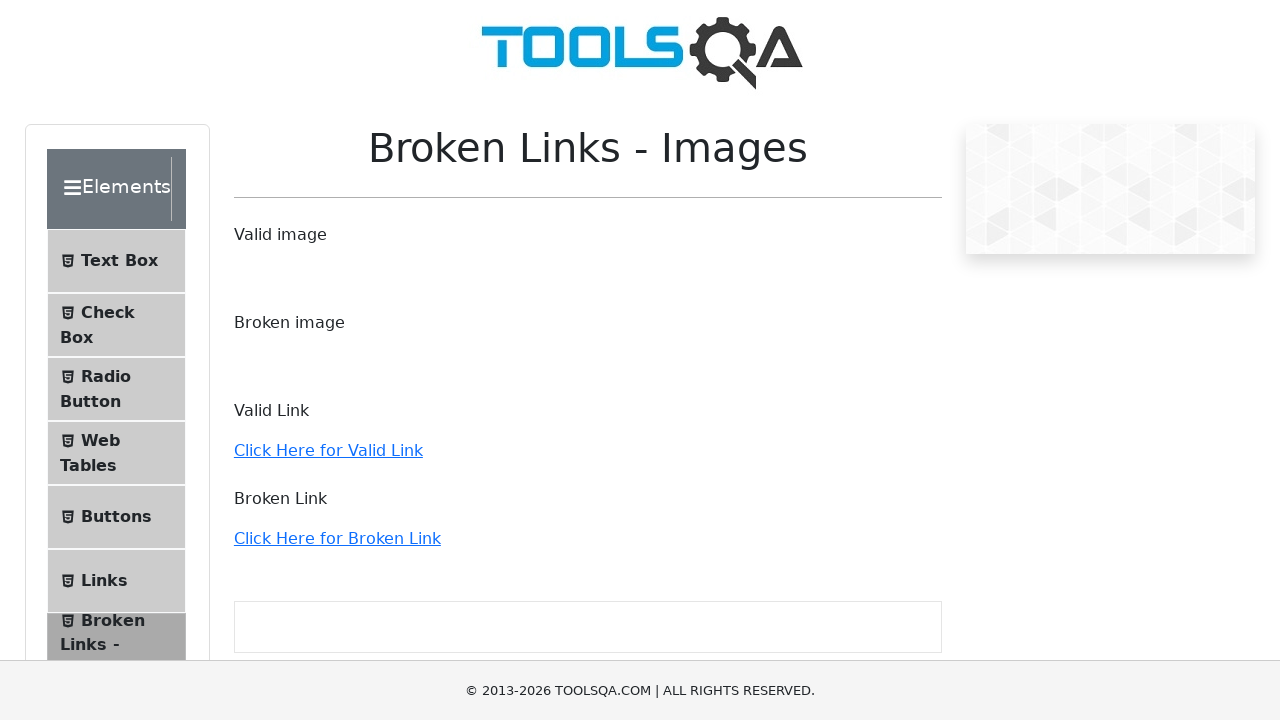

Verified that images are loaded on the Broken Links - Images page
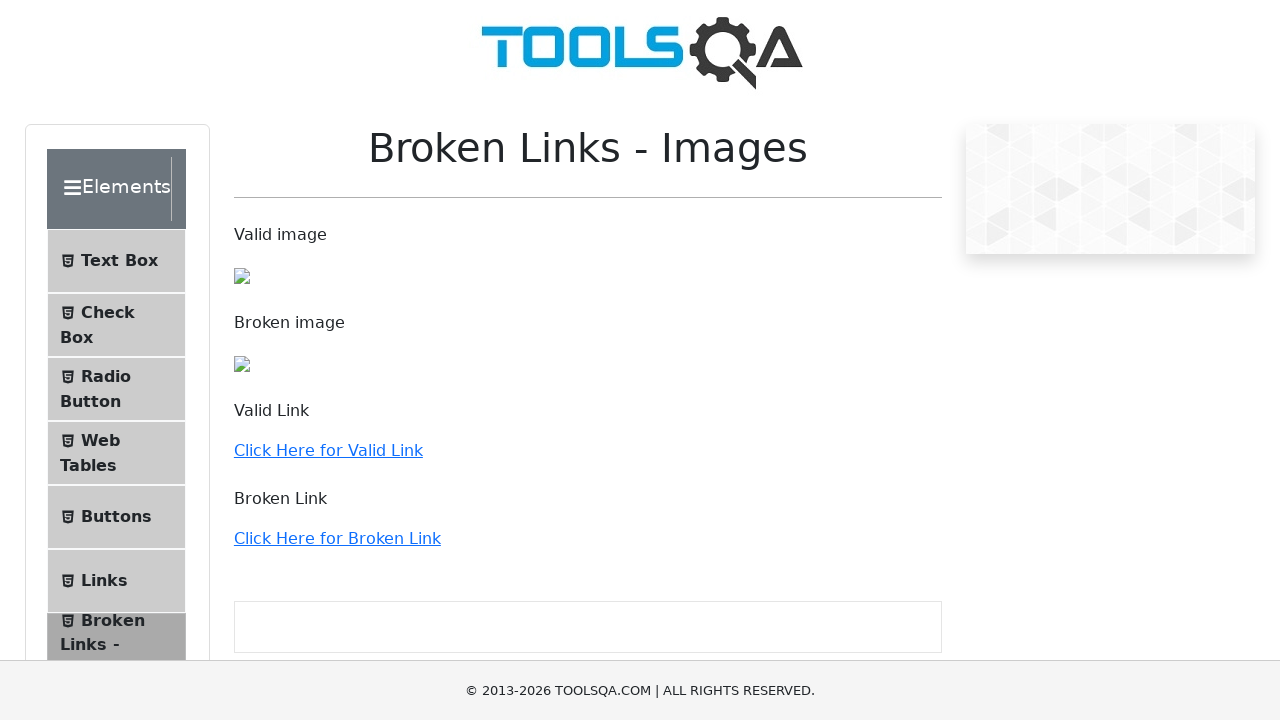

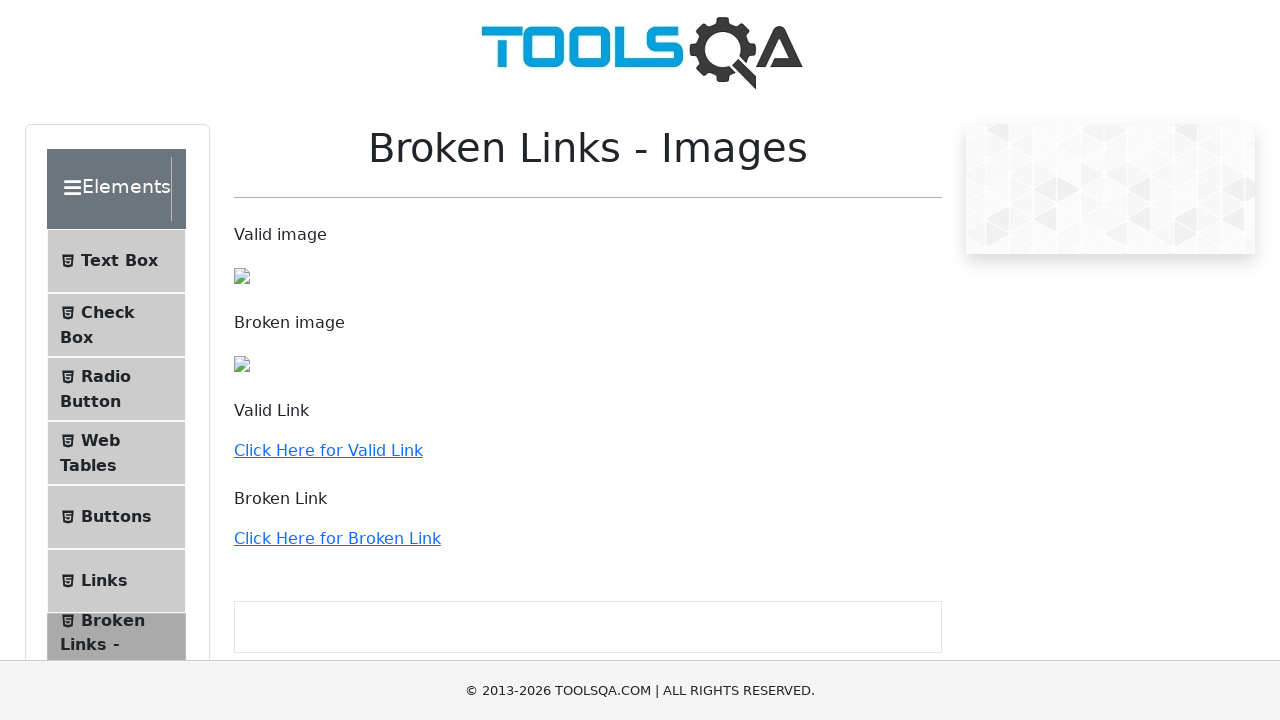